Navigates to the NIMH health topics page and verifies that topic links and content are present on the page.

Starting URL: https://www.nimh.nih.gov/health/topics

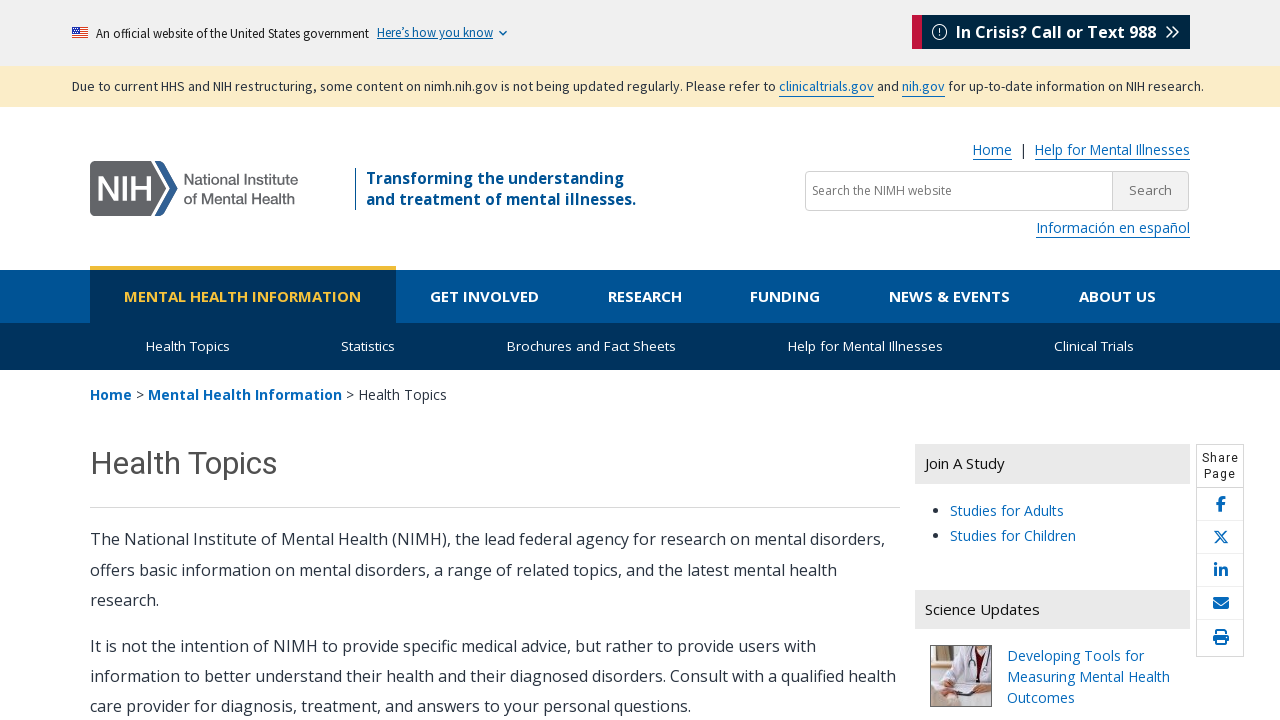

Waited for NIMH health topics page to load (domcontentloaded)
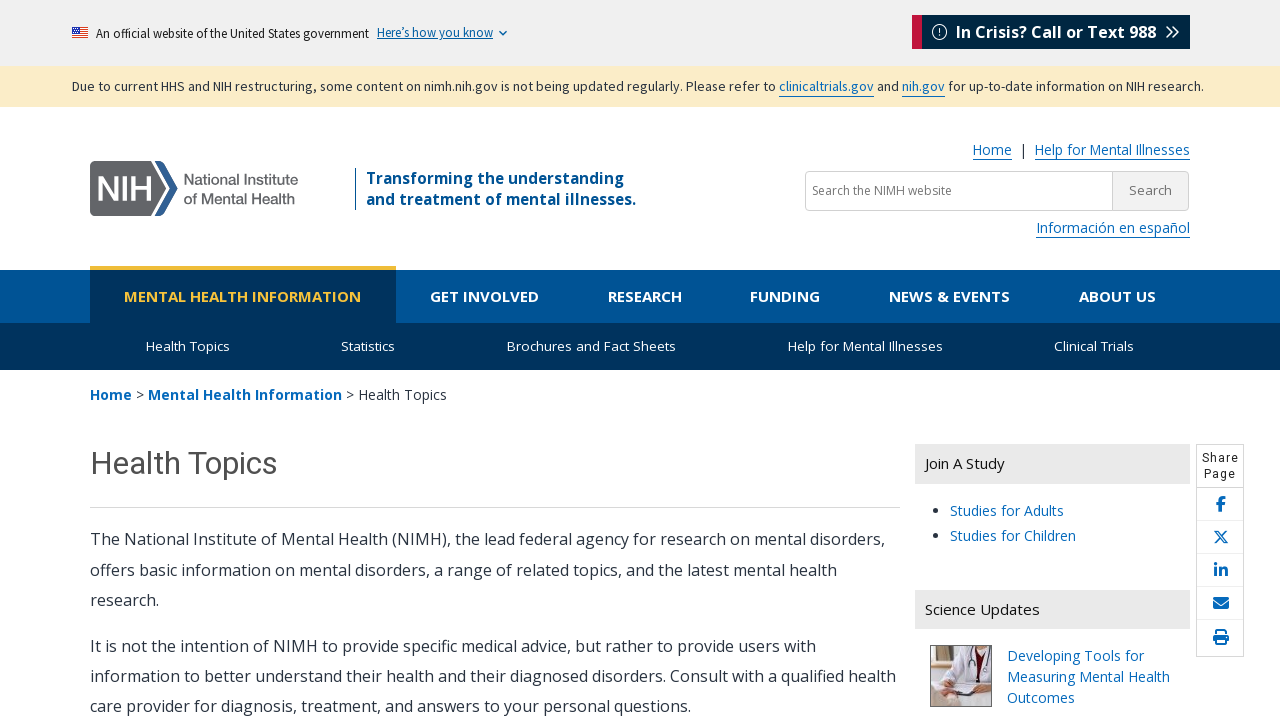

Verified that health topic links are present on the page
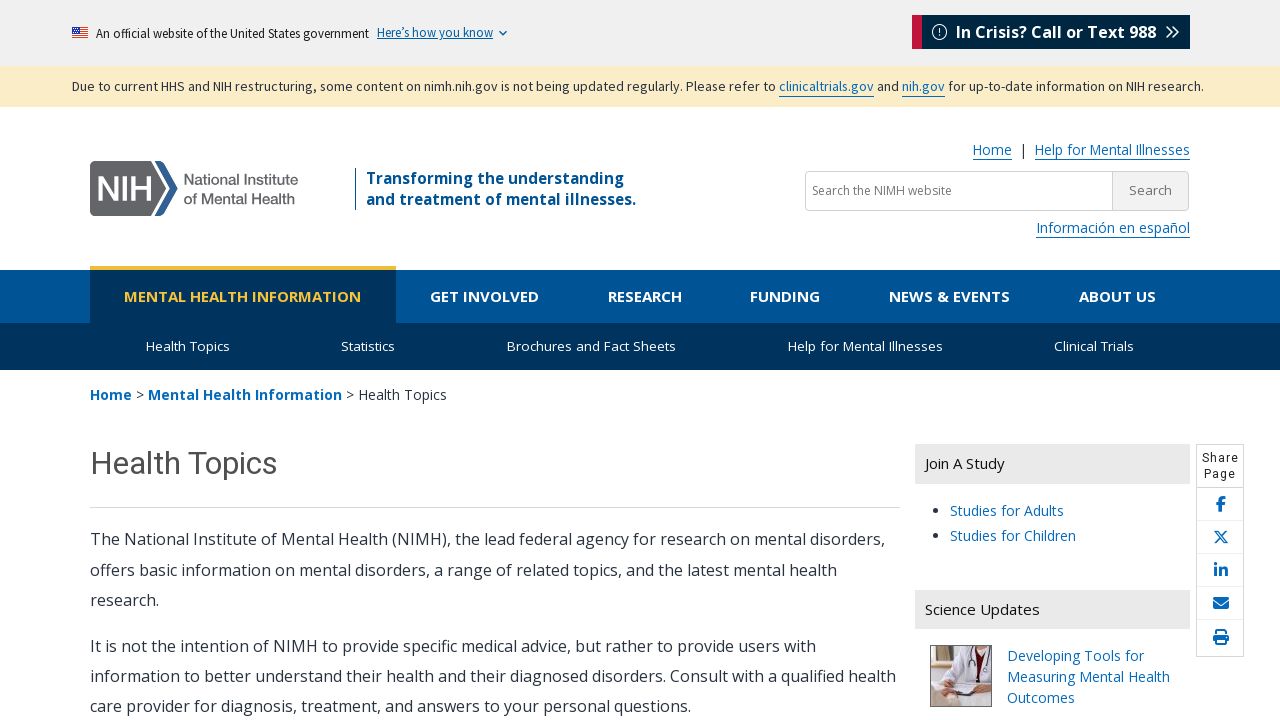

Clicked on the first health topic link to navigate to topic page at (1113, 227) on a[href^='/health/topics/'] >> nth=0
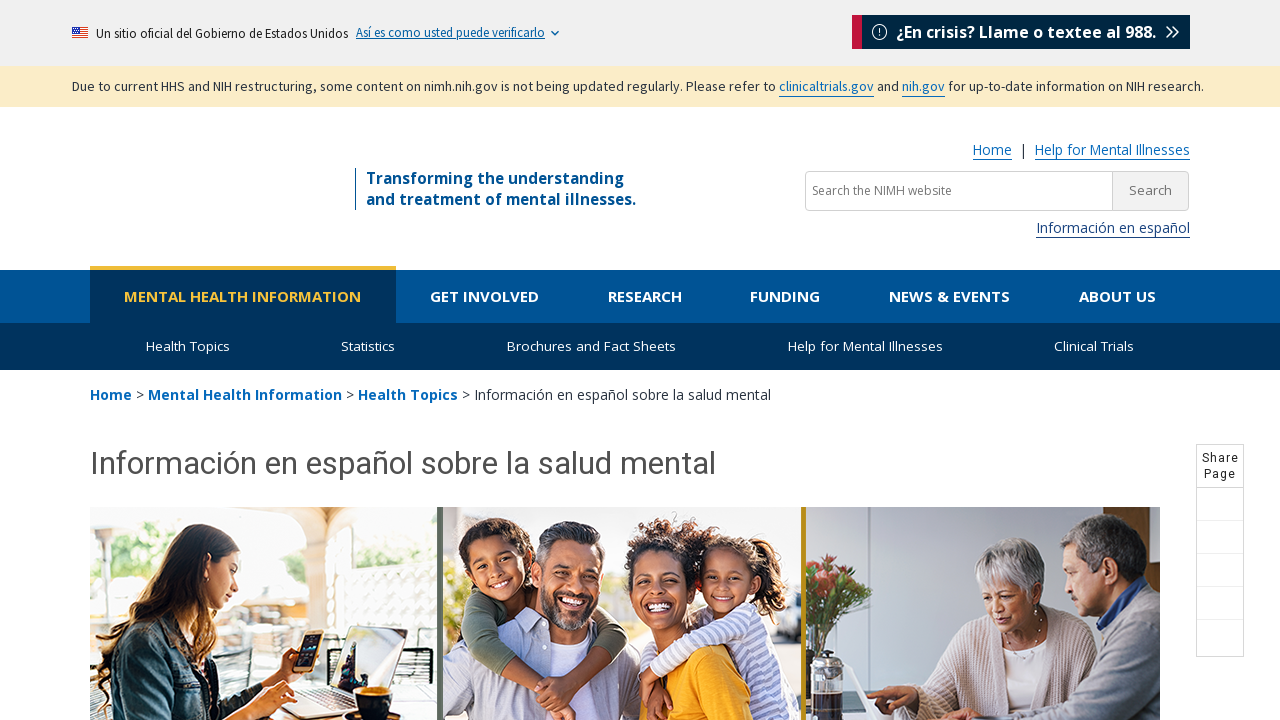

Waited for topic page to load and verified h1 title is present
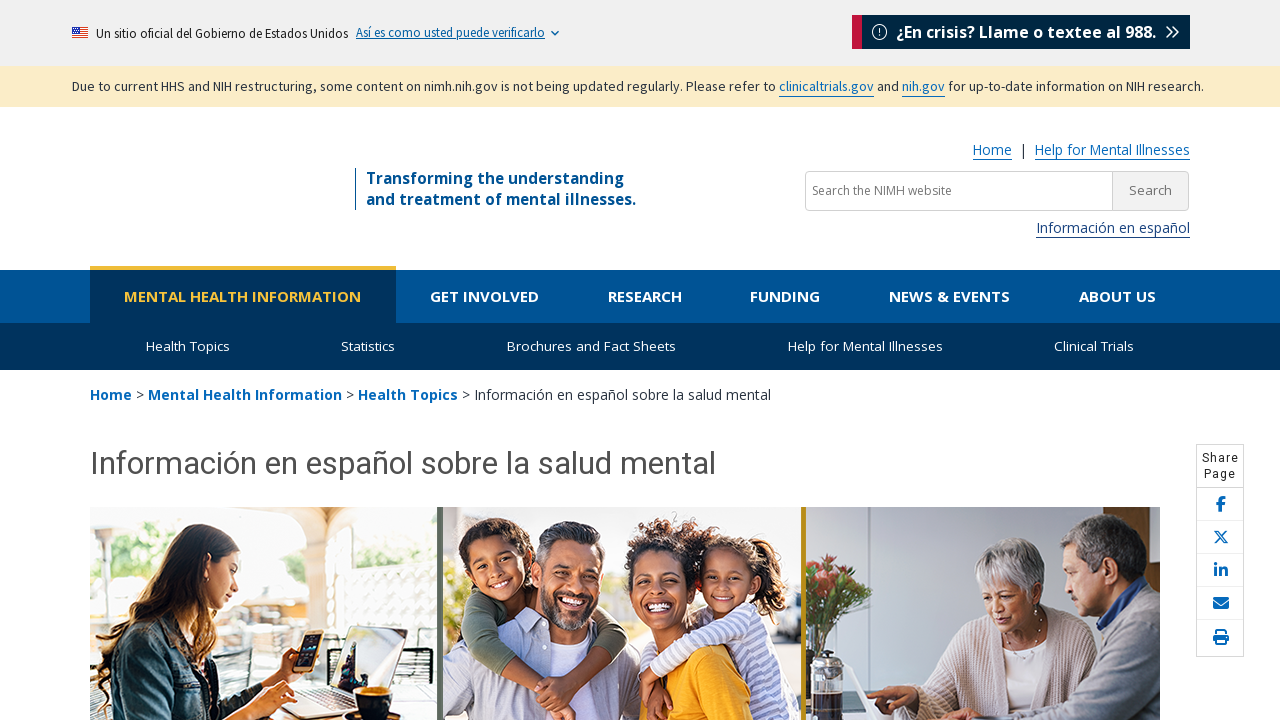

Verified main content section is present on the topic page
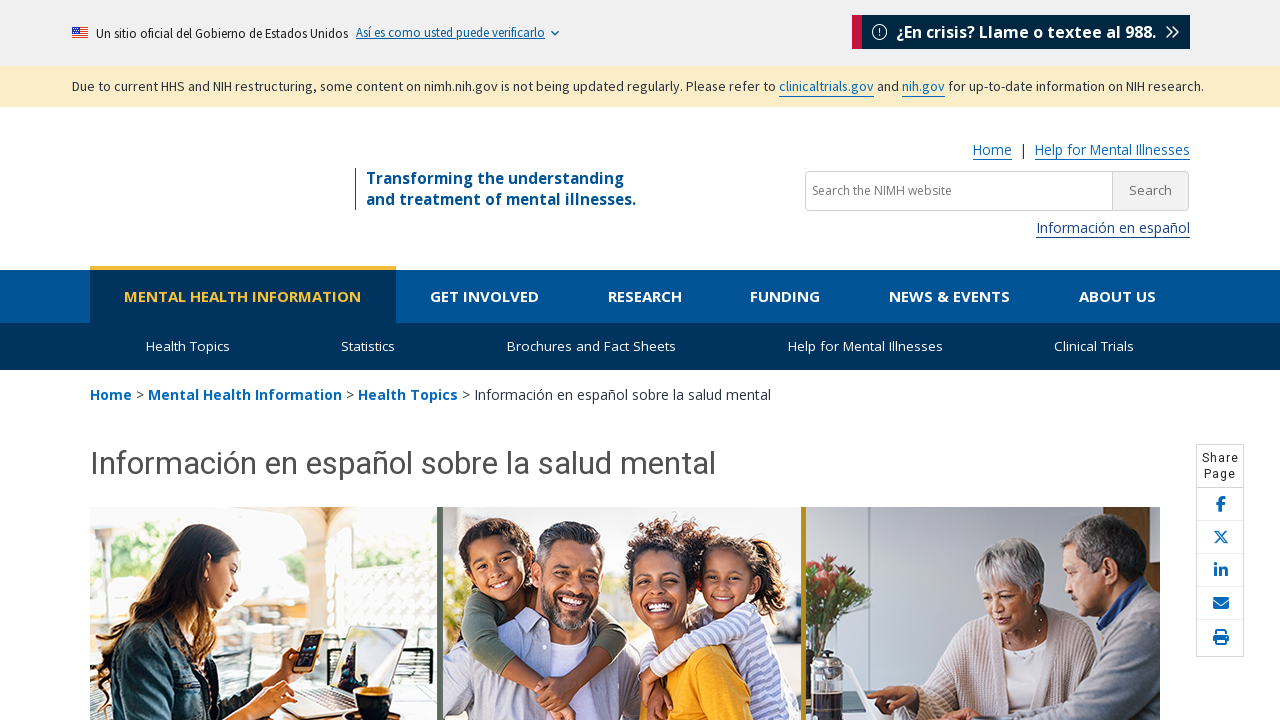

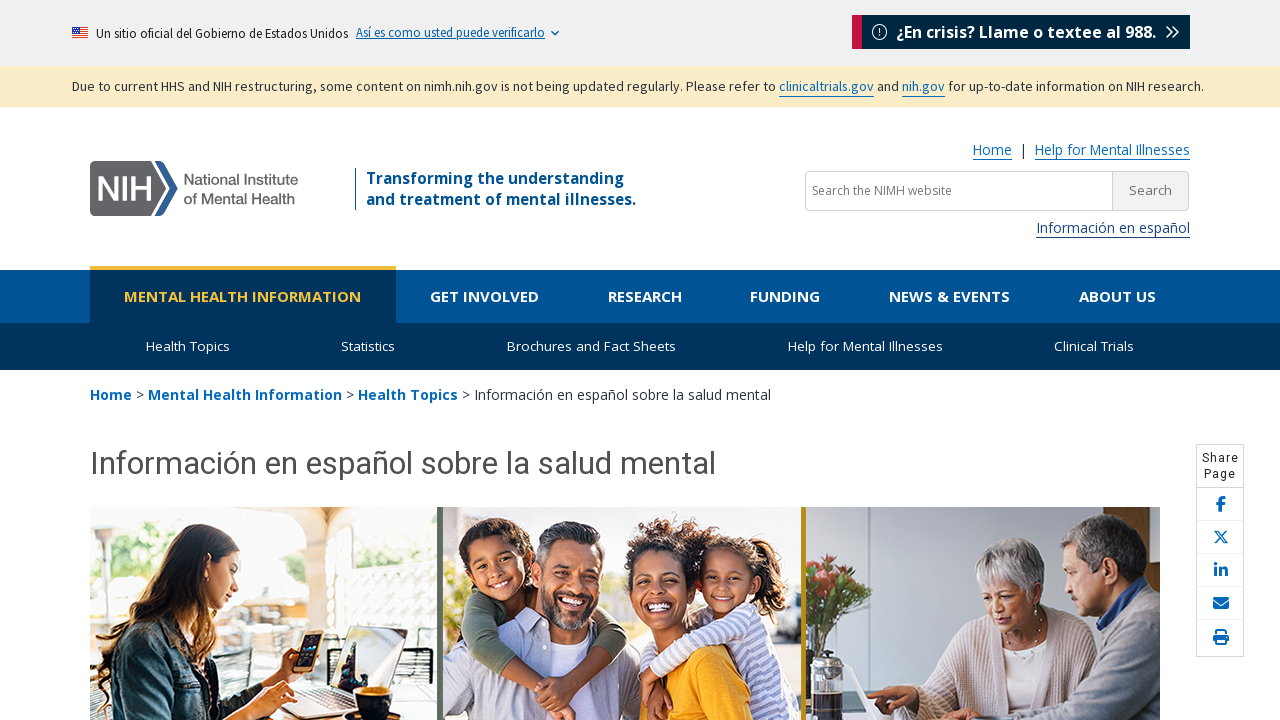